Tests keyboard shortcut functionality by triggering the print dialog using Ctrl+P and then dismissing it with Tab key

Starting URL: https://www.selenium.dev/

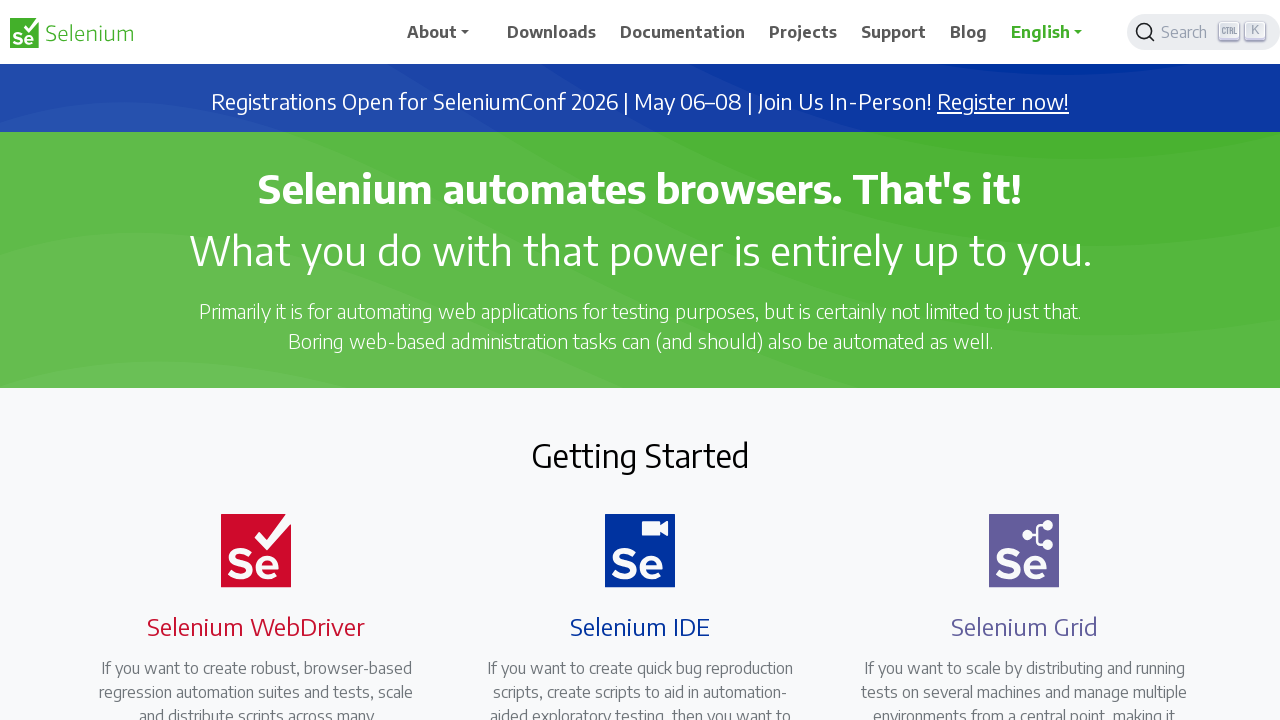

Triggered print dialog using Ctrl+P keyboard shortcut
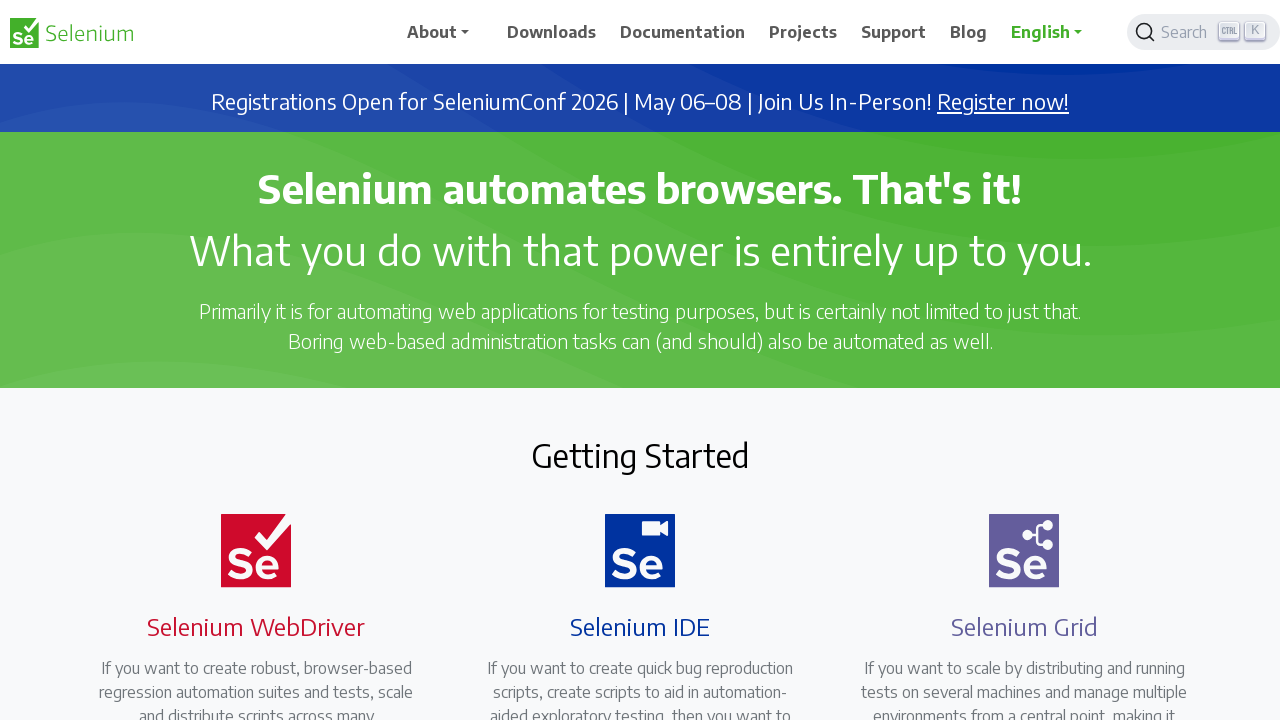

Waited 2 seconds for print dialog to appear
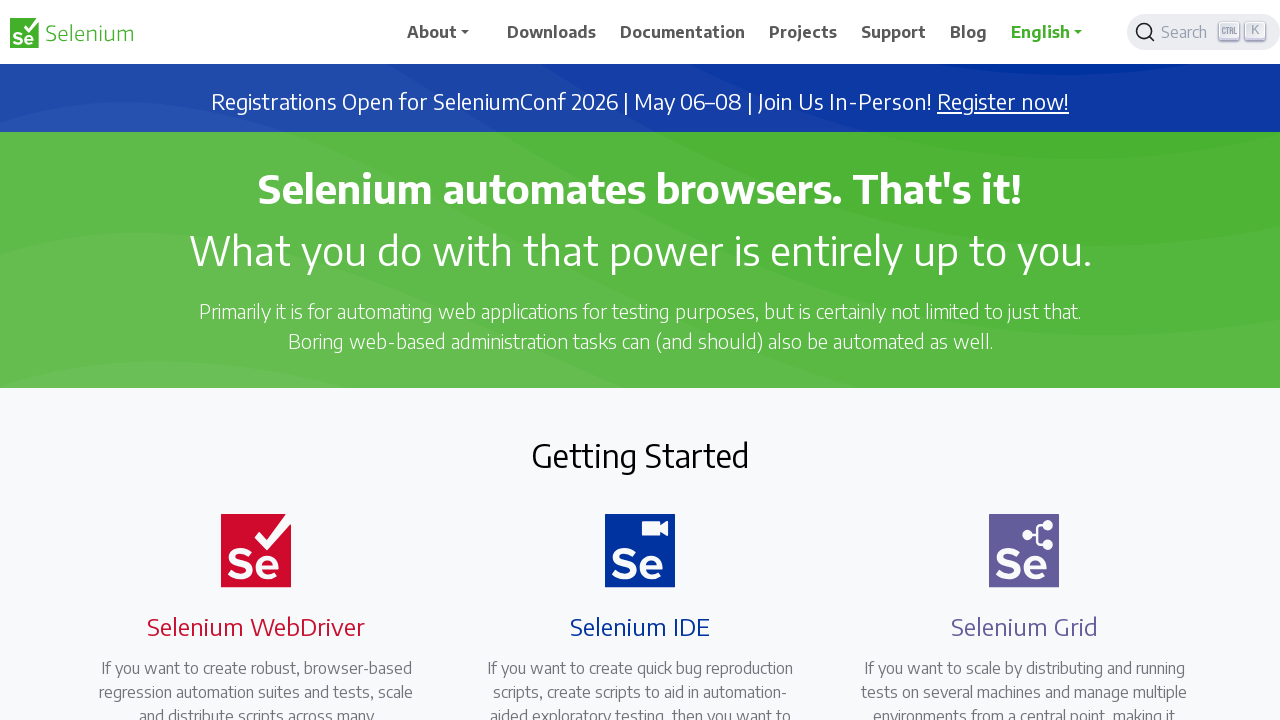

Pressed Tab key to navigate in print dialog
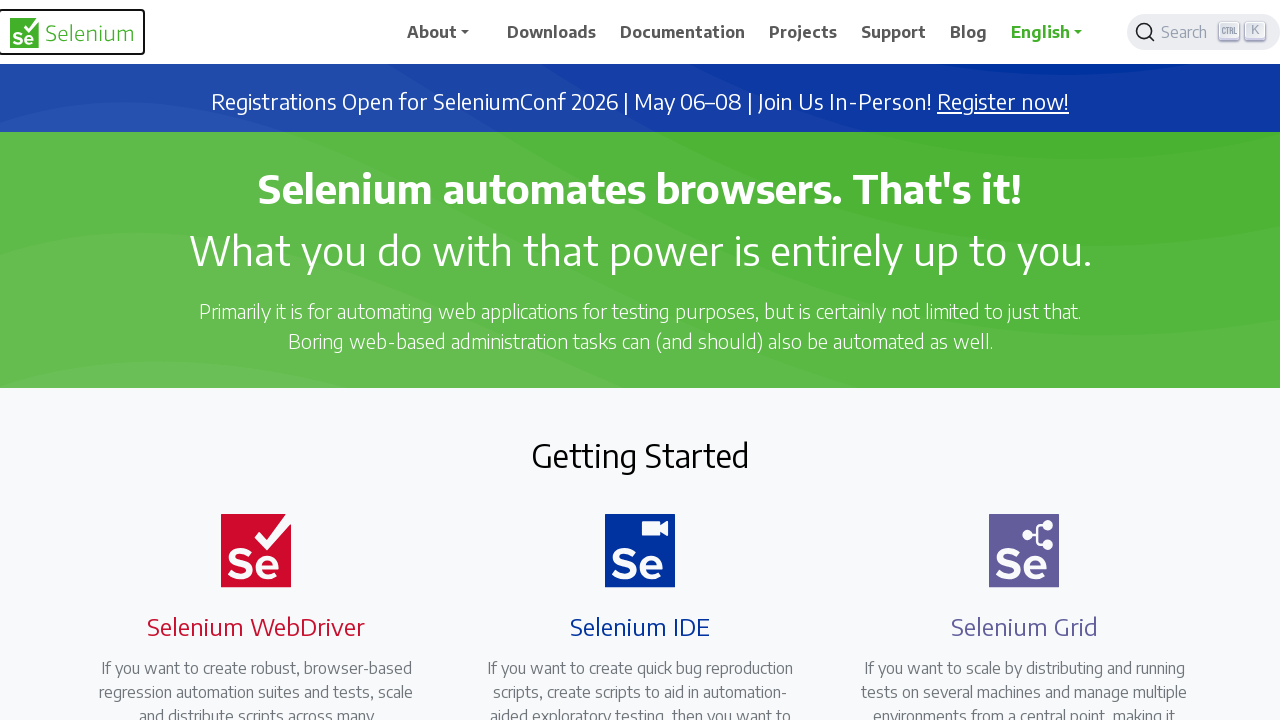

Waited 2 seconds before finishing test
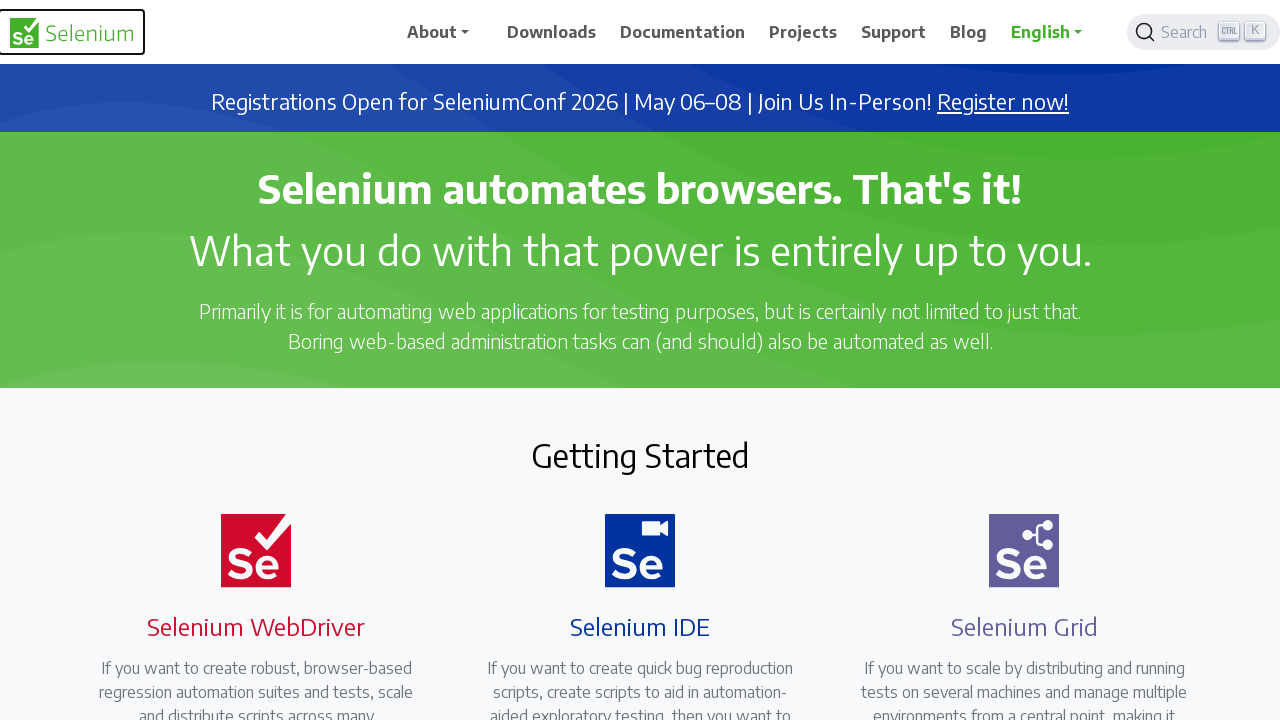

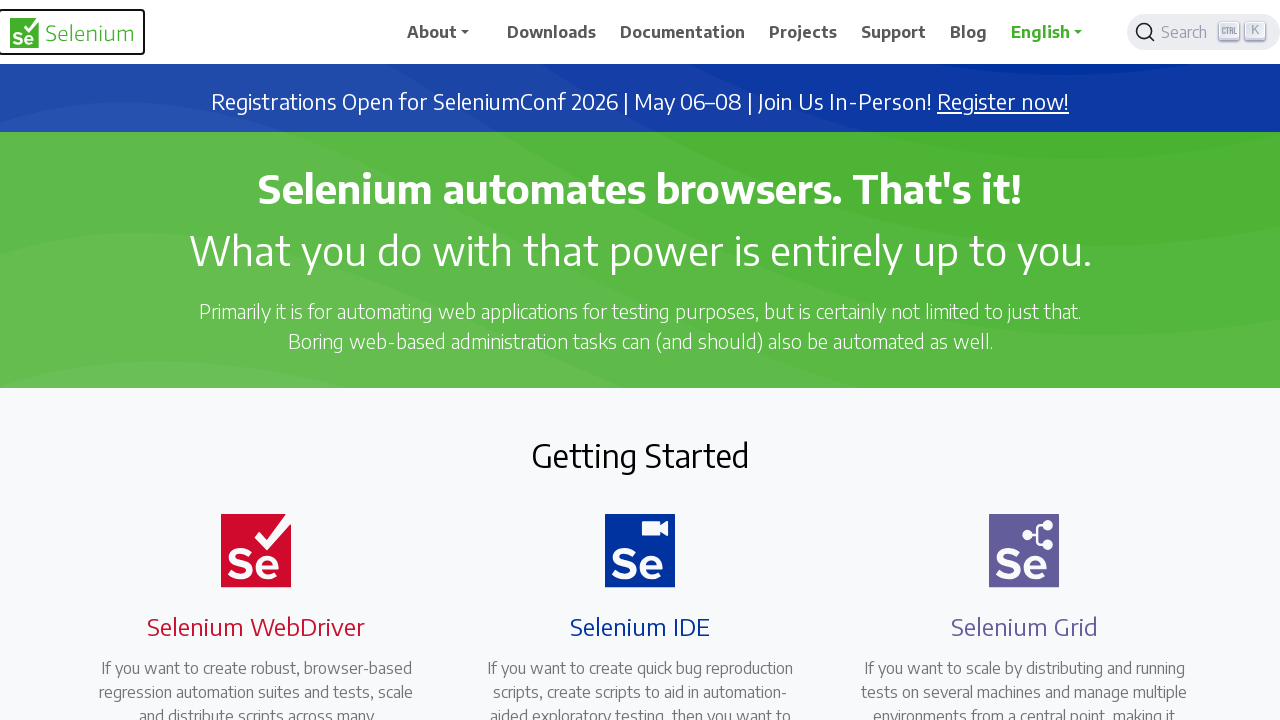